Tests button click functionality and handles the resulting alert dialog

Starting URL: https://admlucid.com/Home/WebElements

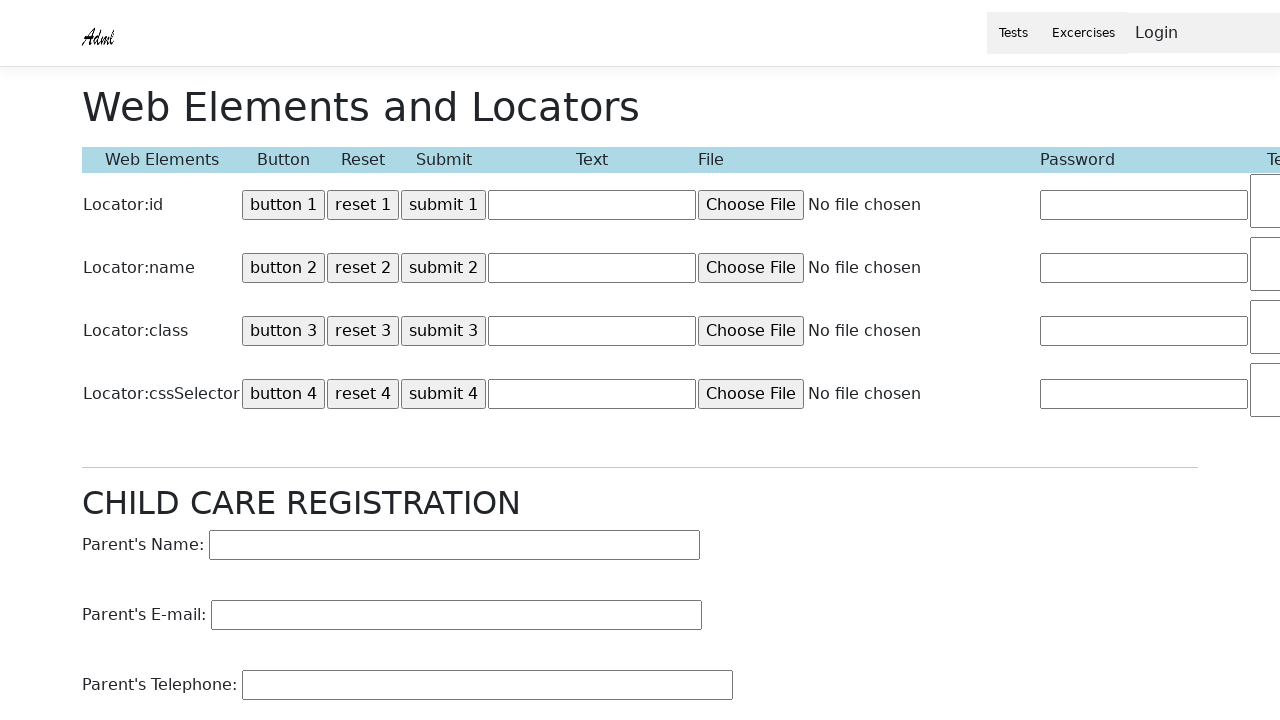

Set up dialog handler to accept alerts
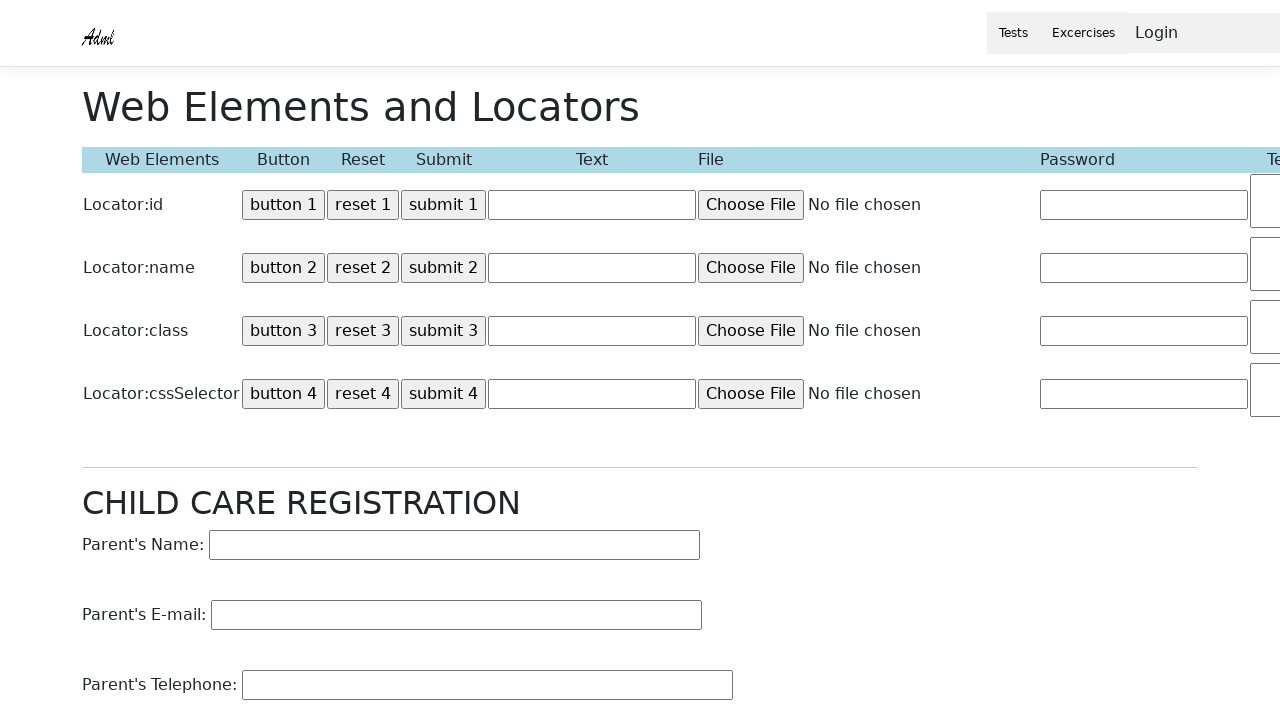

Clicked button with id 'Button1' at (284, 204) on #Button1
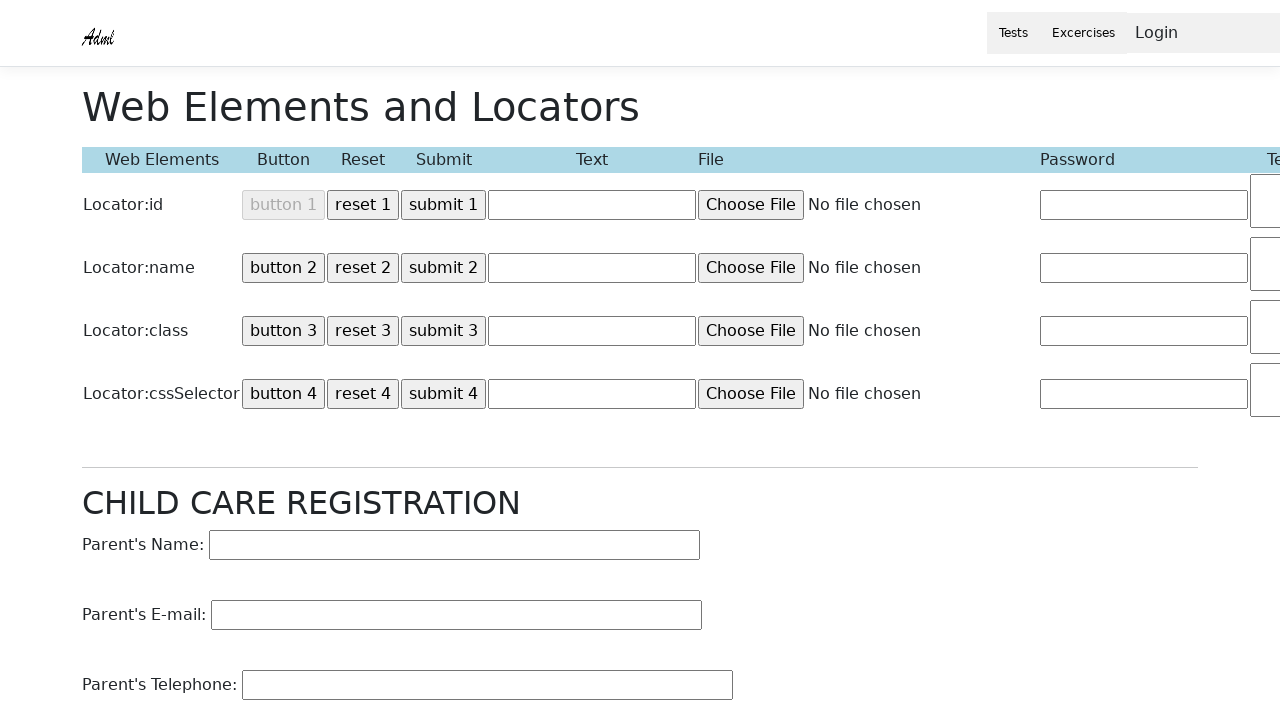

Waited 1000ms for alert dialog to be processed
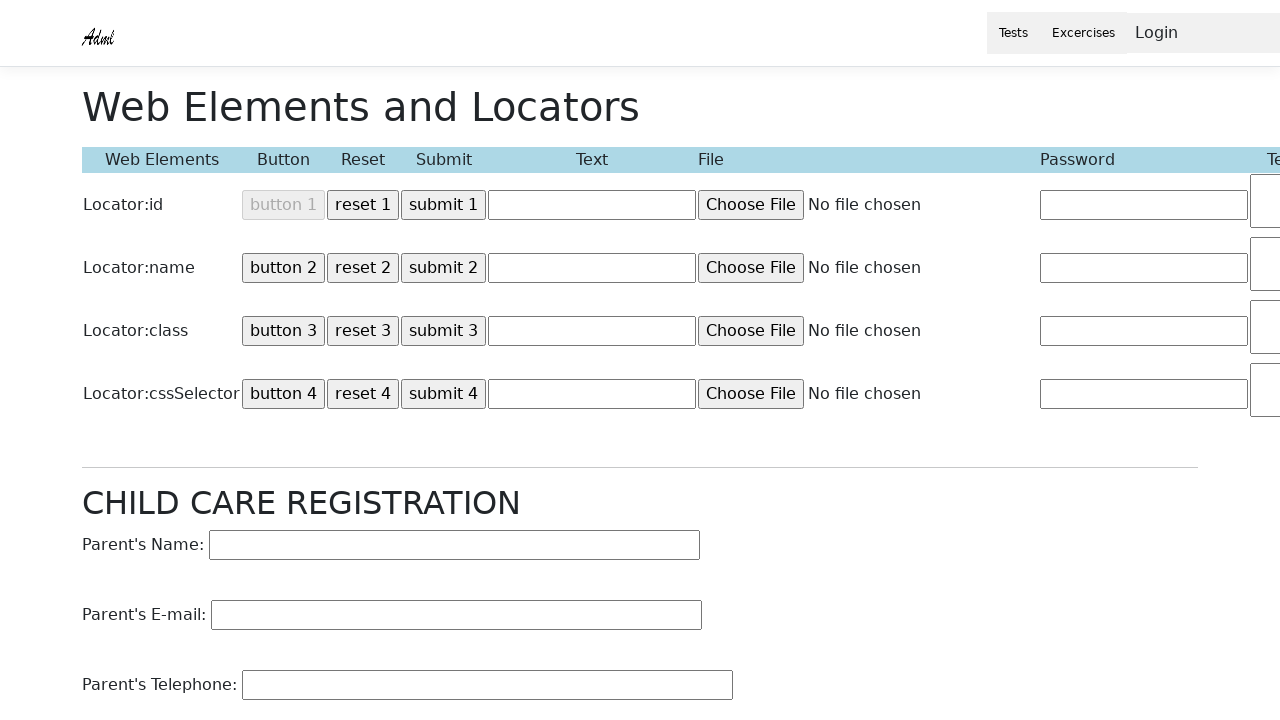

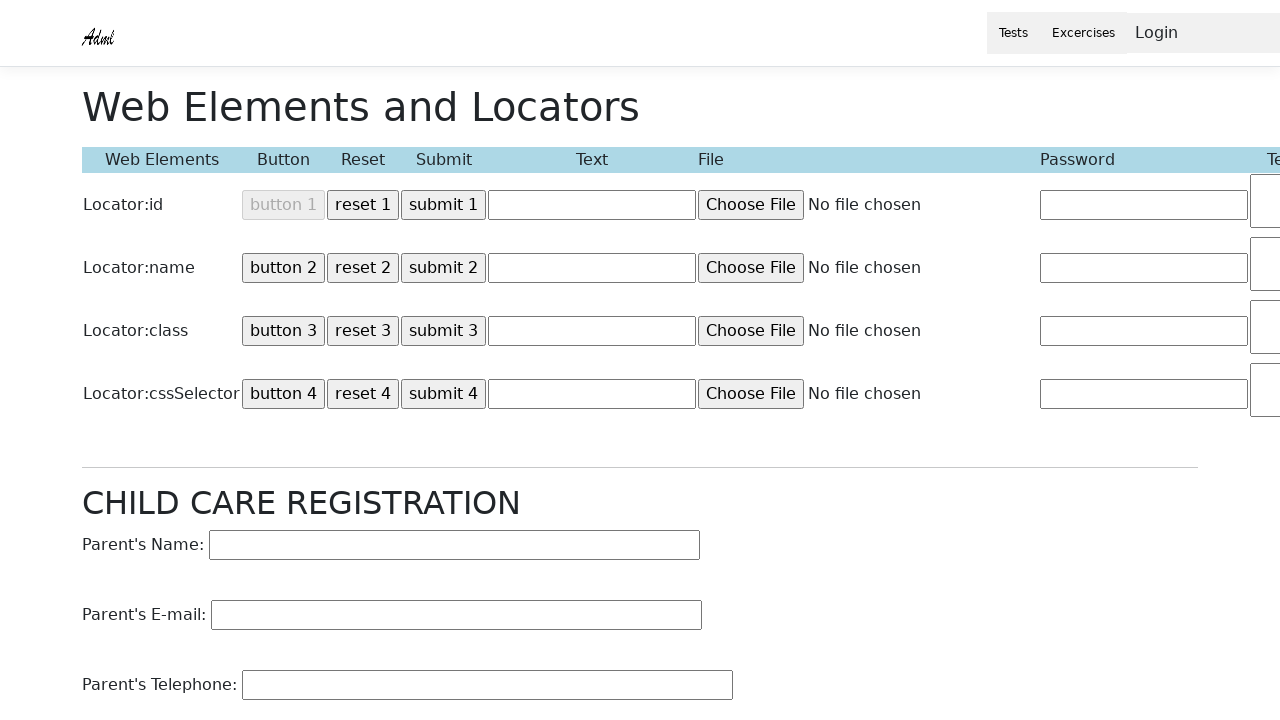